Tests marking all todo items as completed using the toggle-all checkbox

Starting URL: https://demo.playwright.dev/todomvc

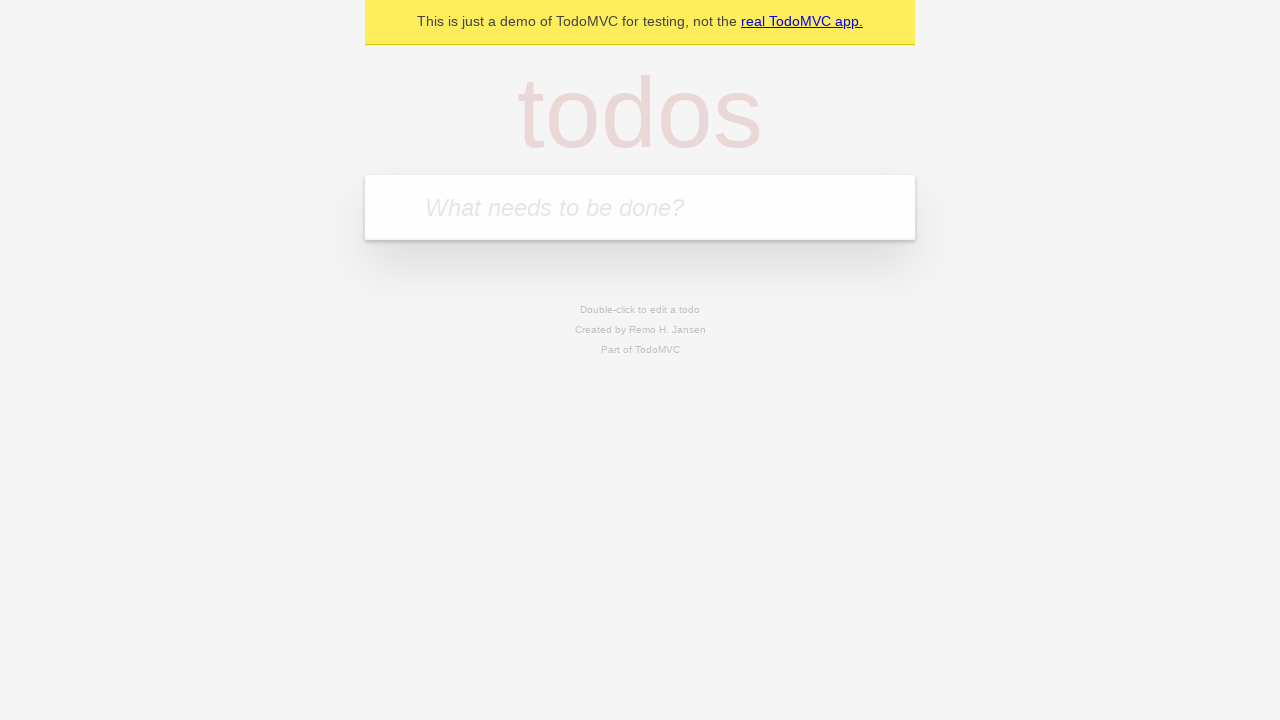

Filled todo input with 'buy some cheese' on internal:attr=[placeholder="What needs to be done?"i]
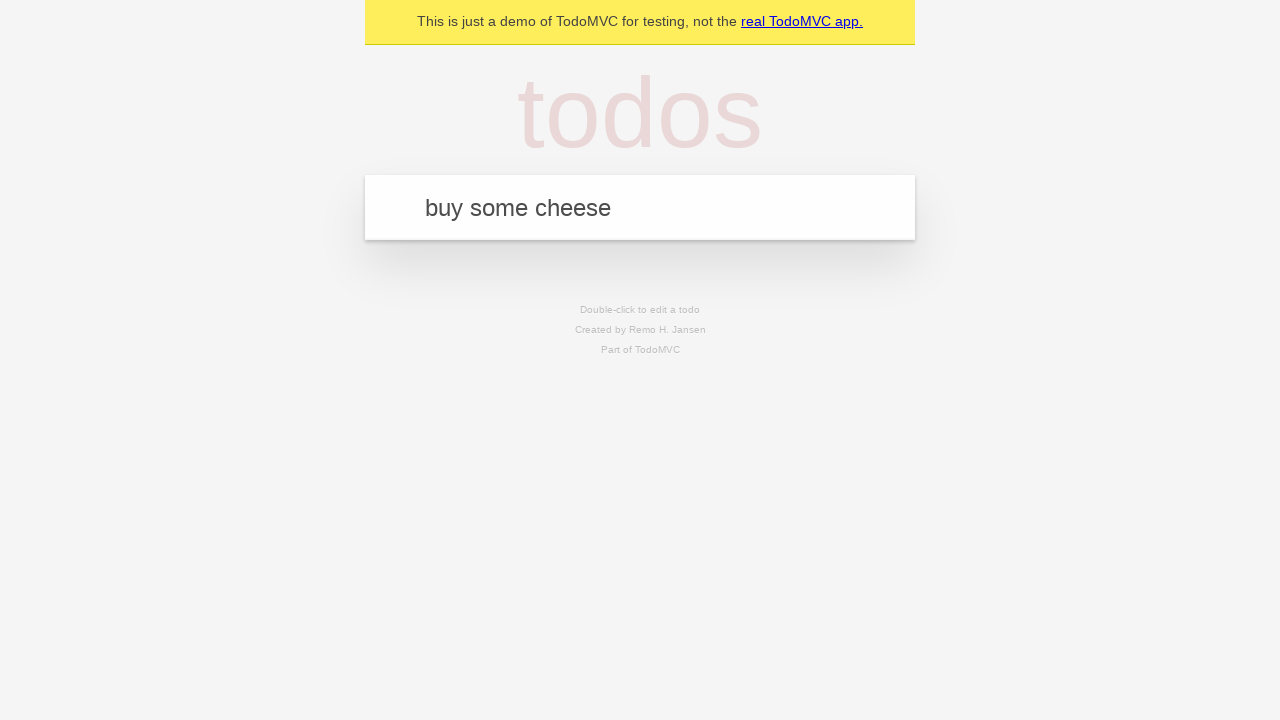

Pressed Enter to add first todo item on internal:attr=[placeholder="What needs to be done?"i]
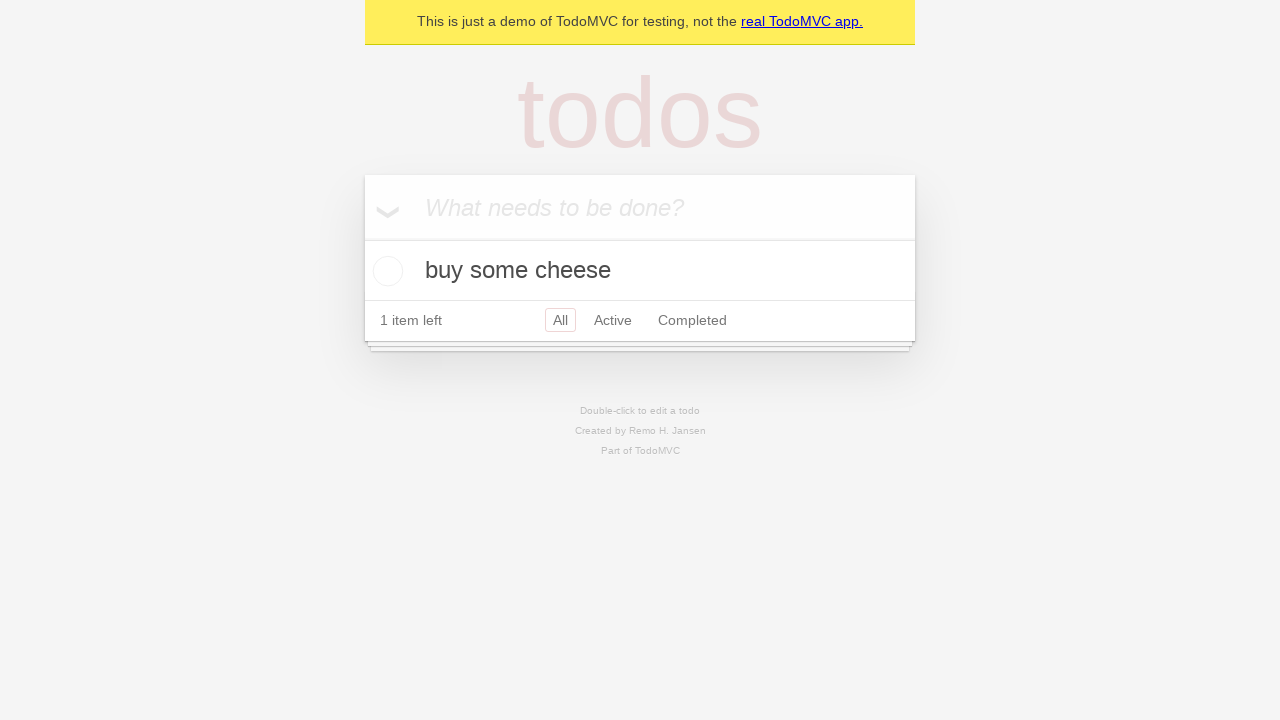

Filled todo input with 'feed the cat' on internal:attr=[placeholder="What needs to be done?"i]
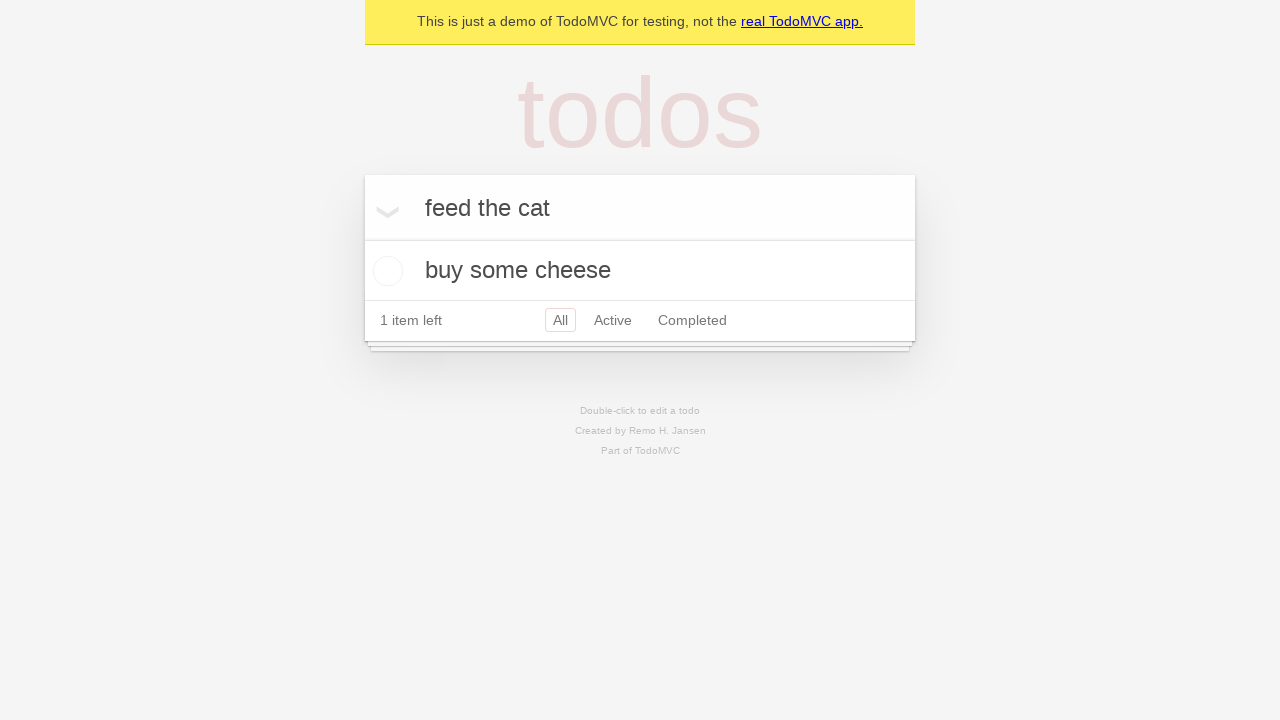

Pressed Enter to add second todo item on internal:attr=[placeholder="What needs to be done?"i]
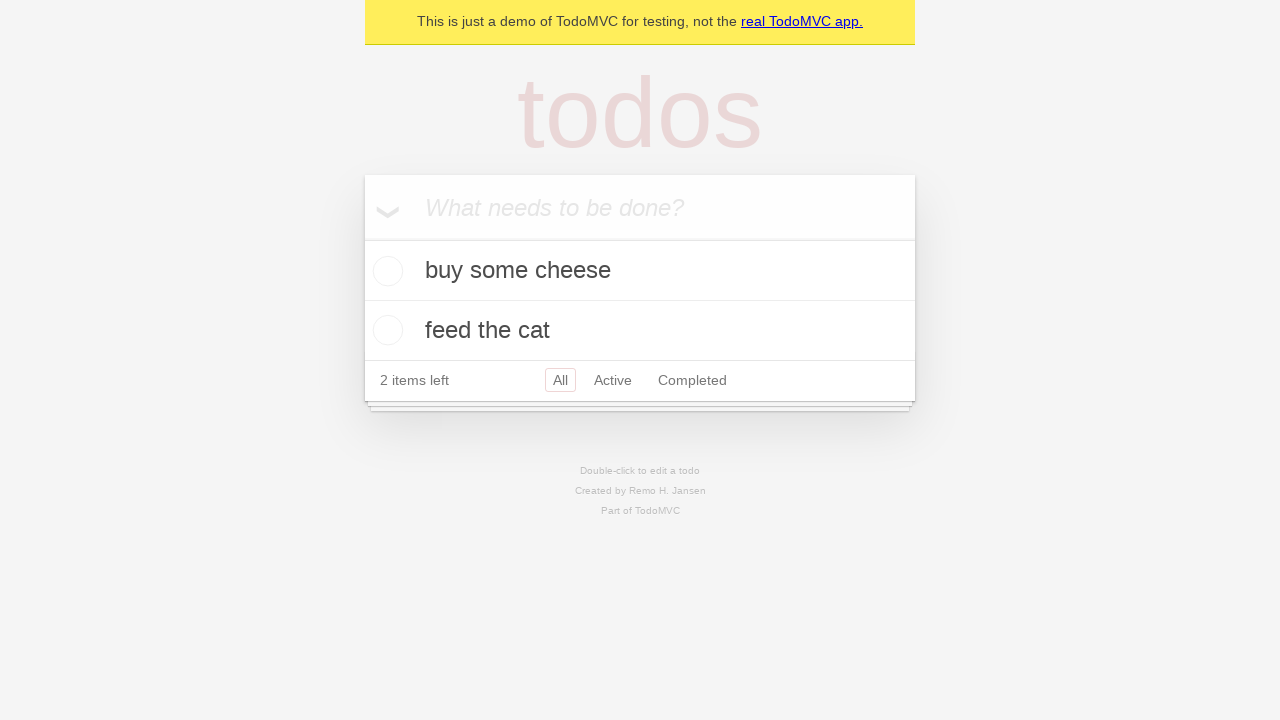

Filled todo input with 'book a doctors appointment' on internal:attr=[placeholder="What needs to be done?"i]
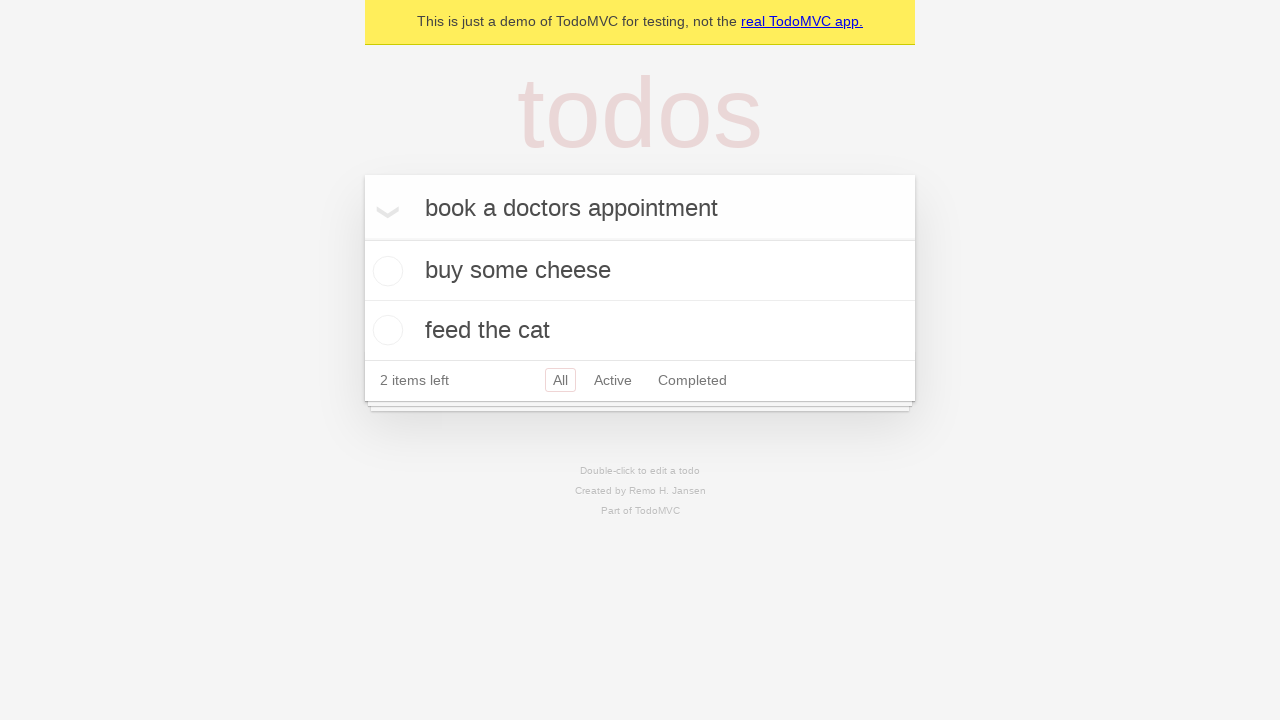

Pressed Enter to add third todo item on internal:attr=[placeholder="What needs to be done?"i]
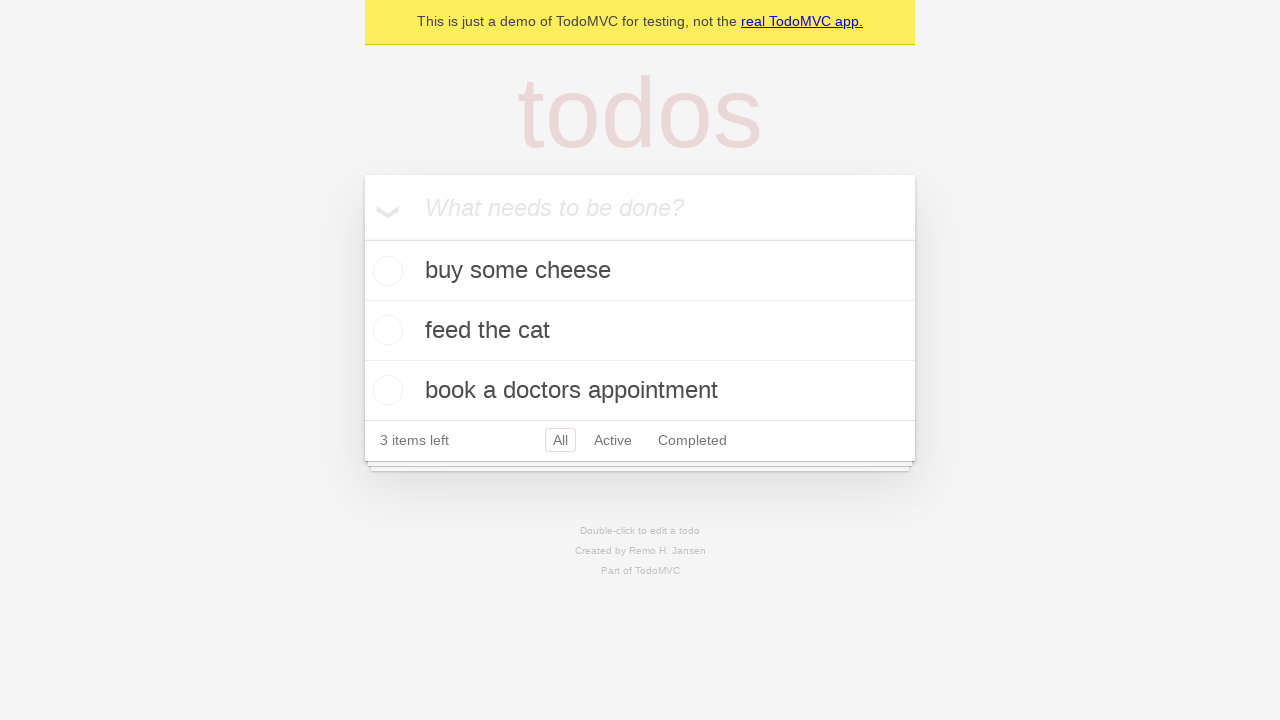

Clicked toggle-all checkbox to mark all items as completed at (362, 238) on internal:label="Mark all as complete"i
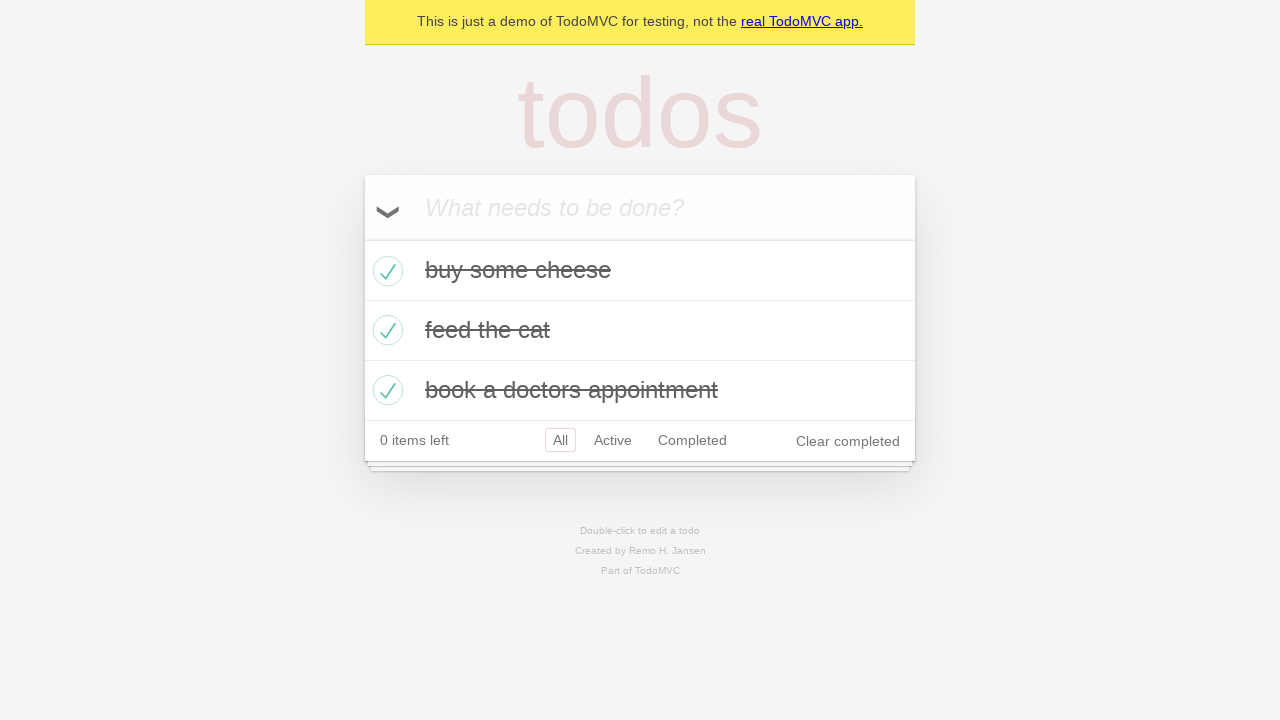

Verified all todo items have completed class
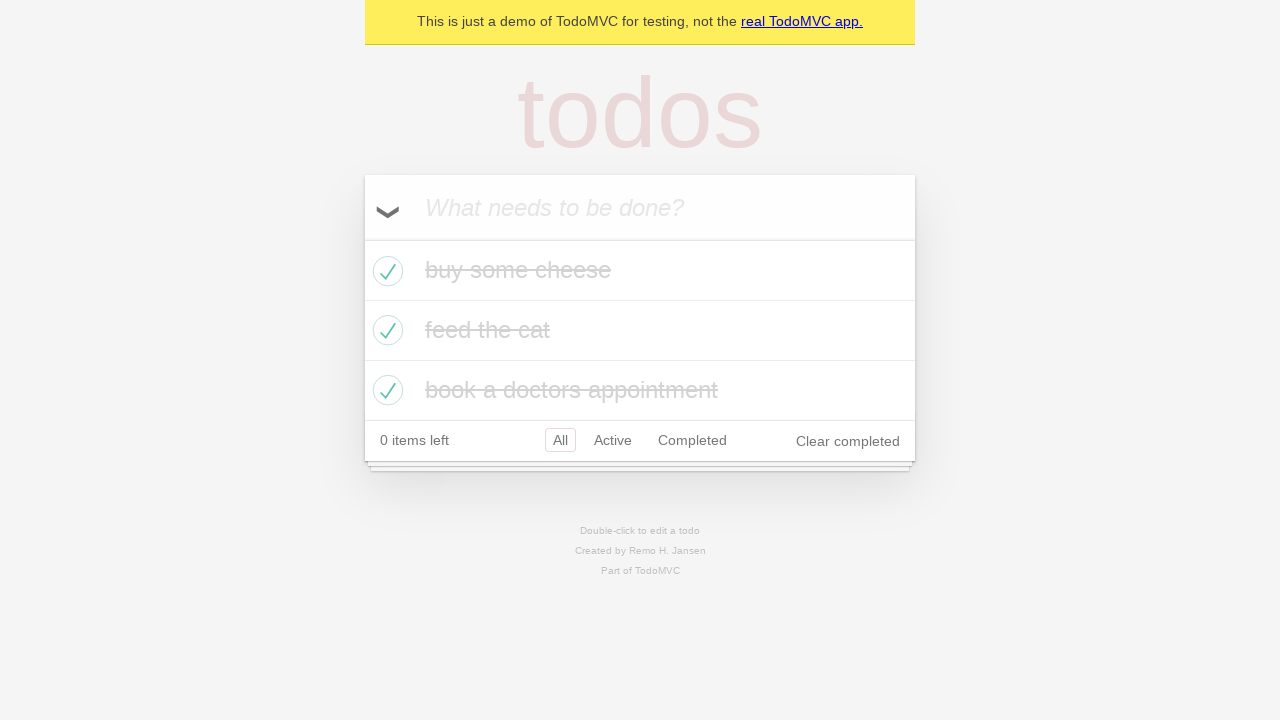

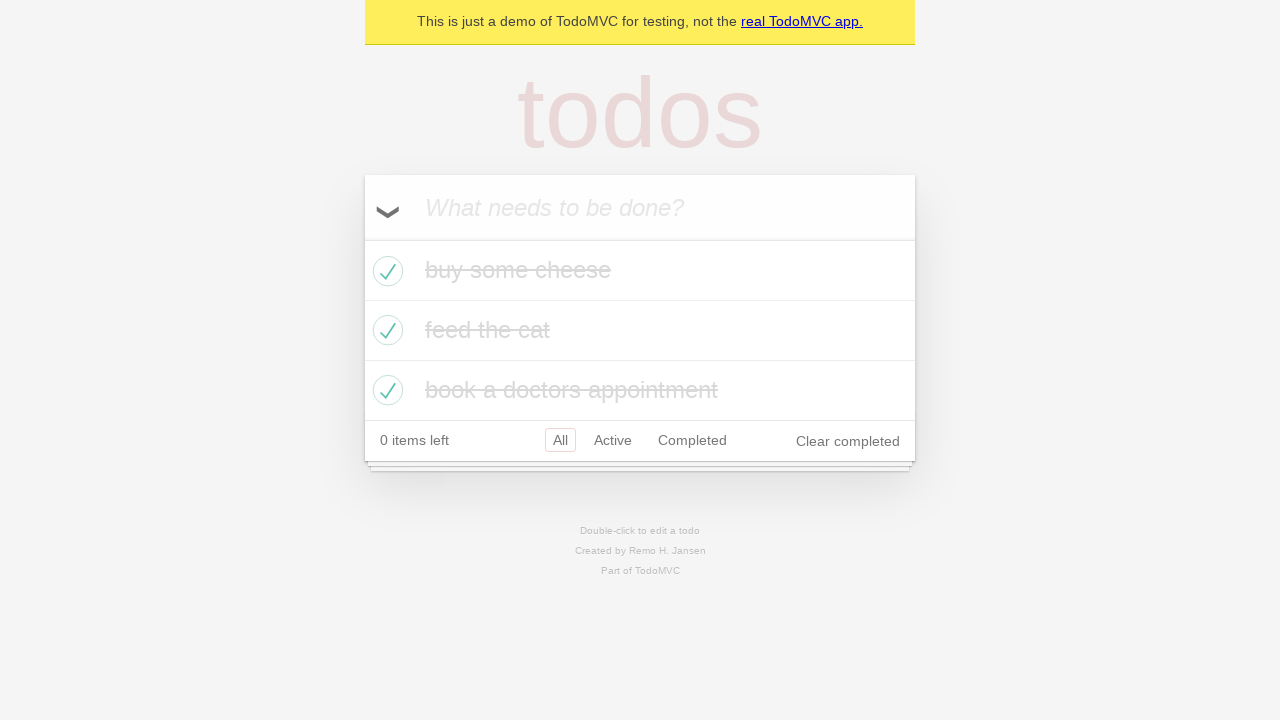